Tests pause functionality in action chains by moving to an element, pausing, clicking, pausing again, and sending keys

Starting URL: https://selenium.dev/selenium/web/mouse_interaction.html

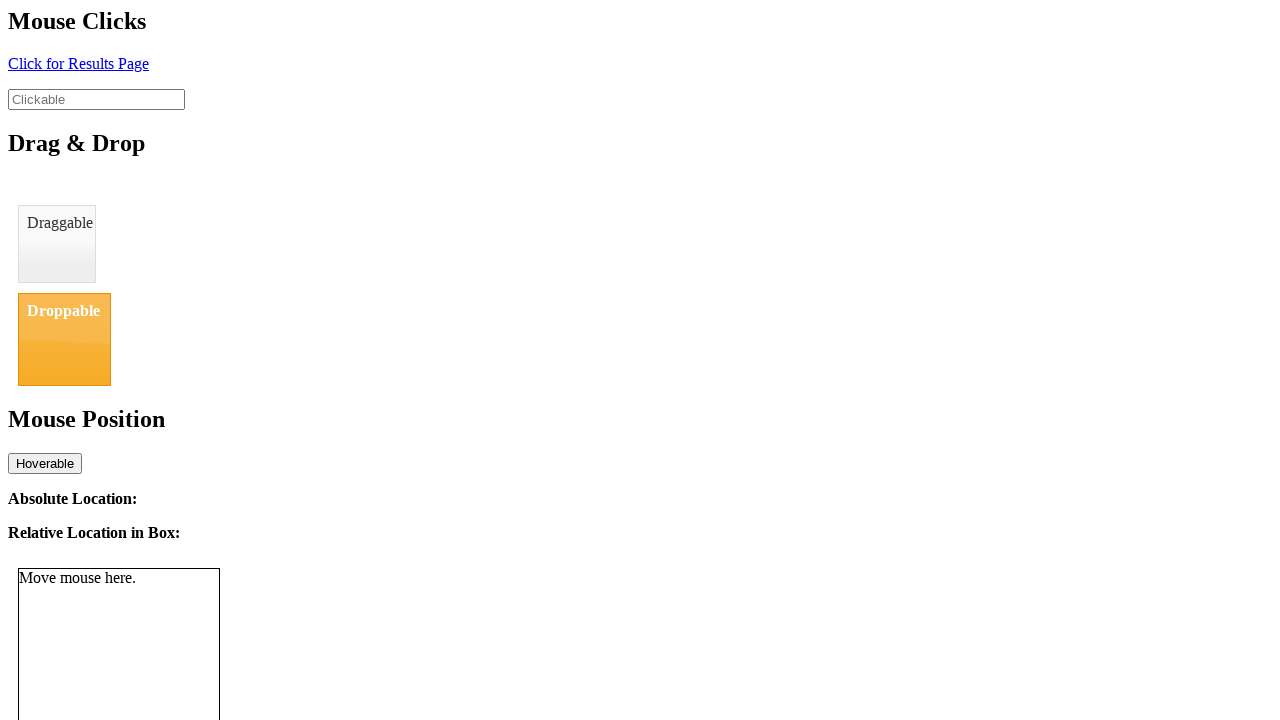

Located the clickable element
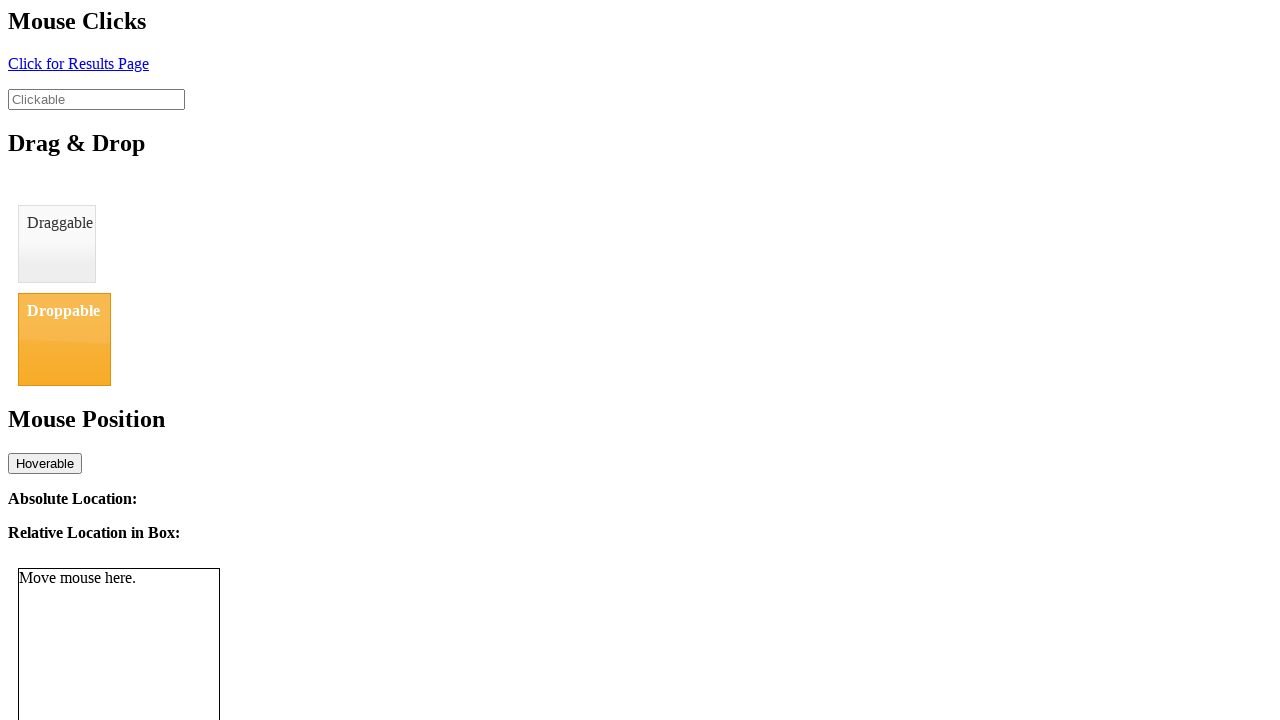

Hovered over the clickable element at (96, 99) on #clickable
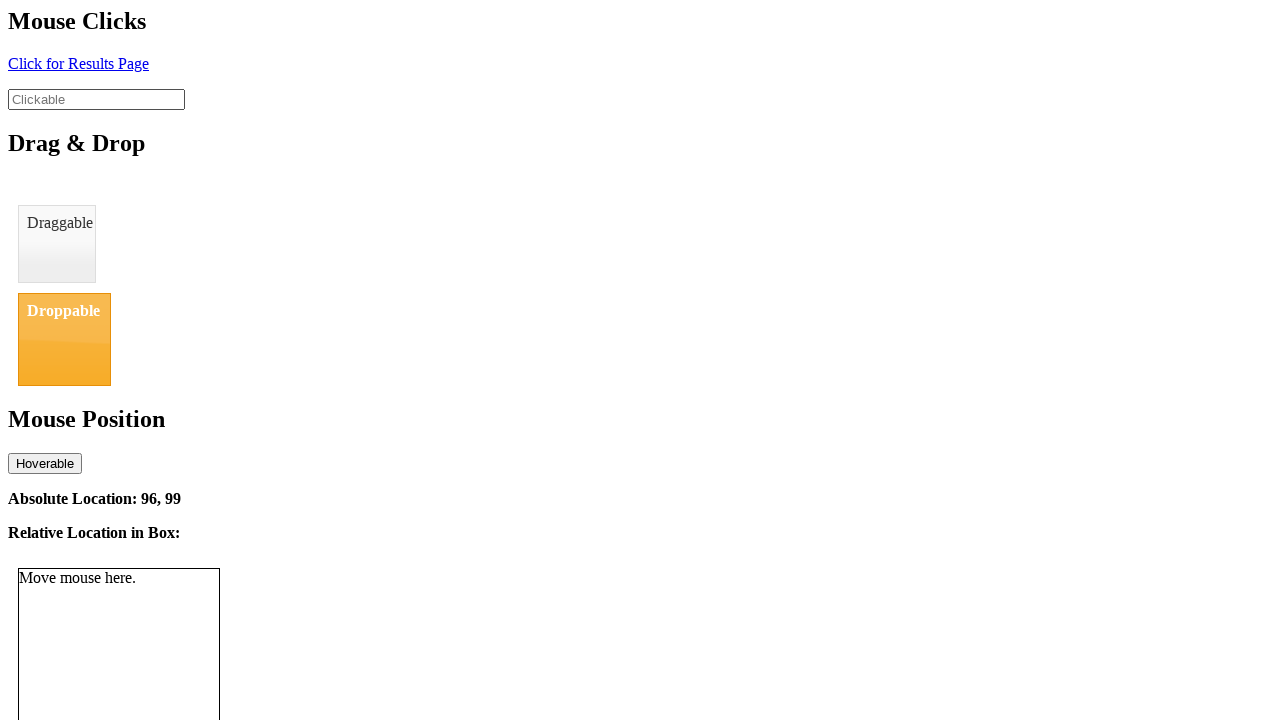

Paused for 5 seconds
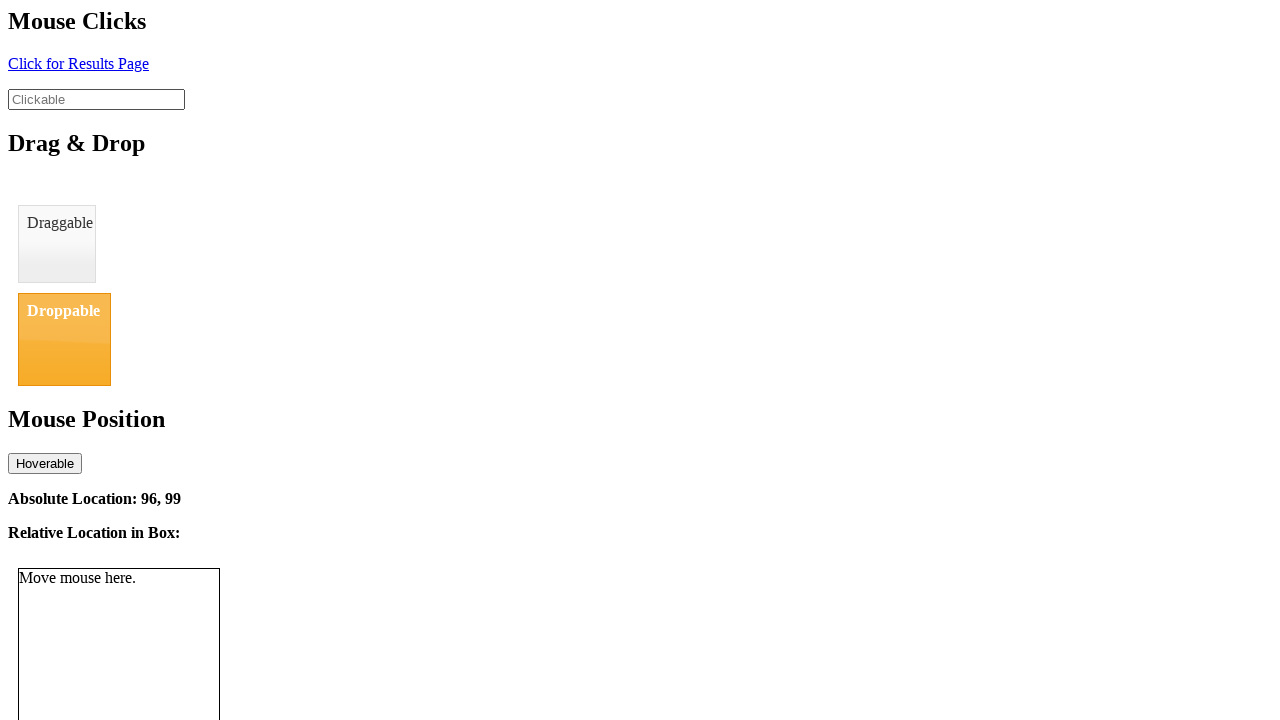

Clicked the element at (96, 99) on #clickable
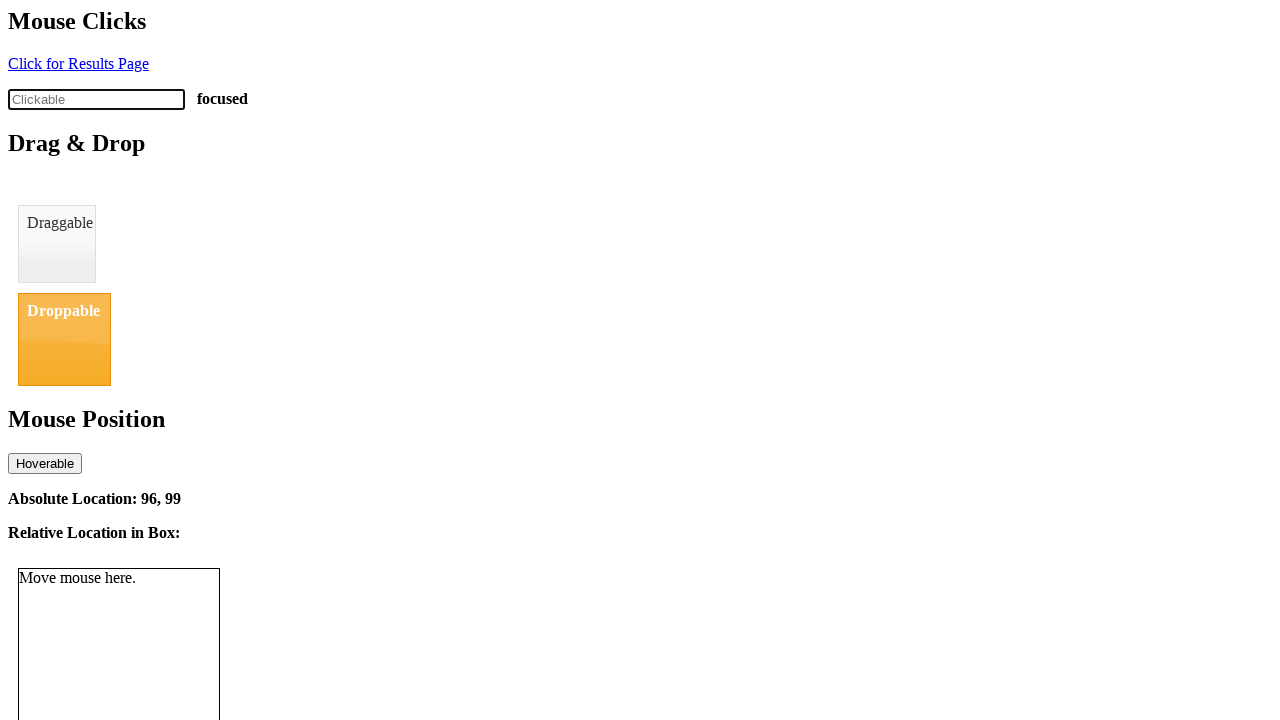

Paused for 5 seconds after click
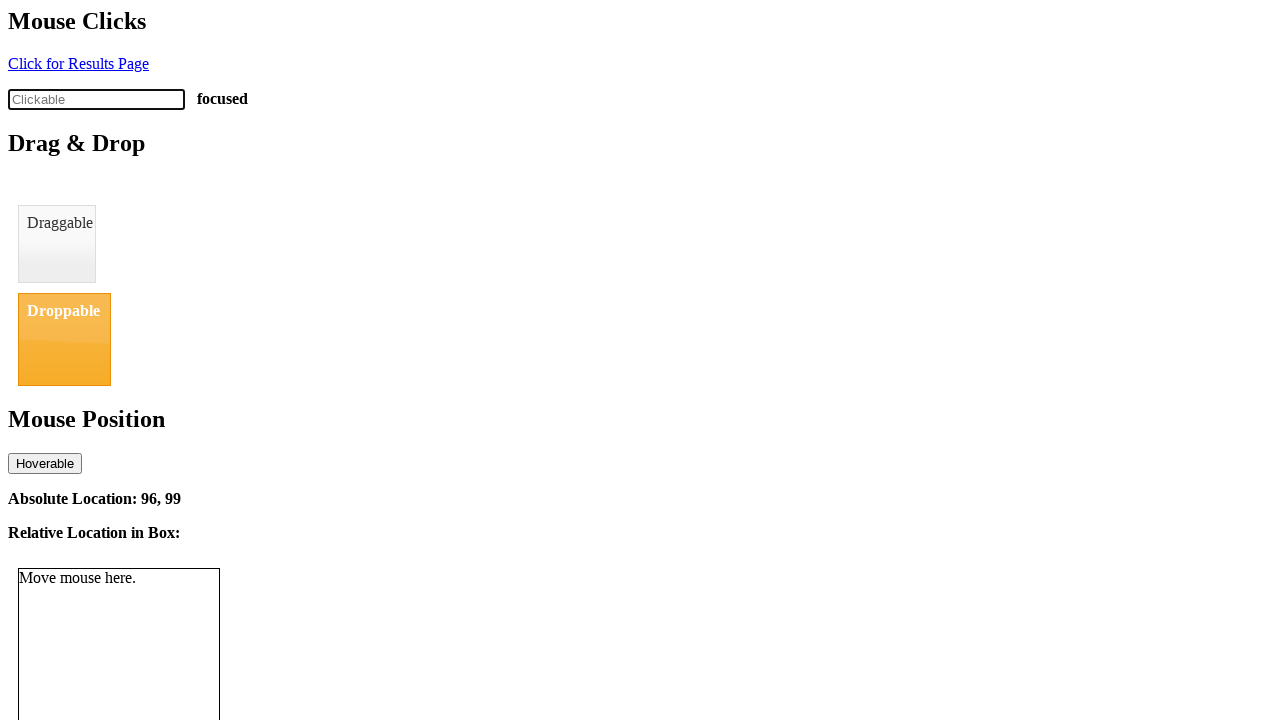

Typed 'abc' using keyboard
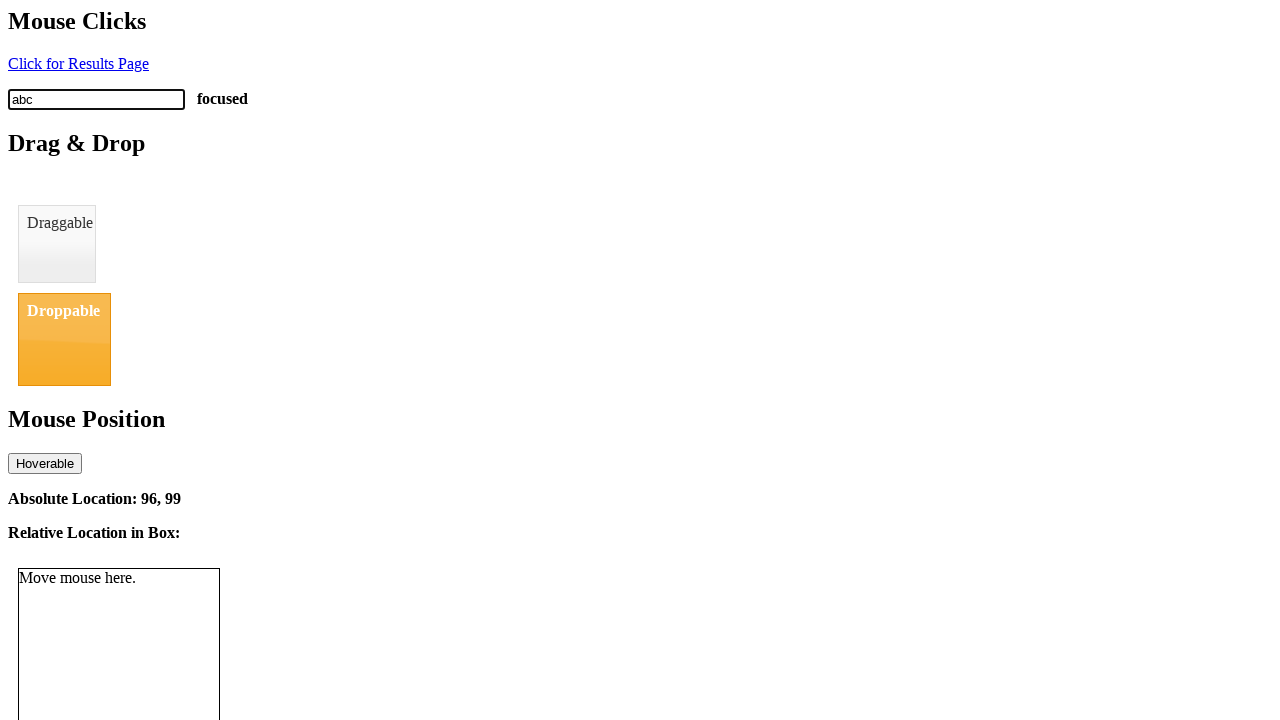

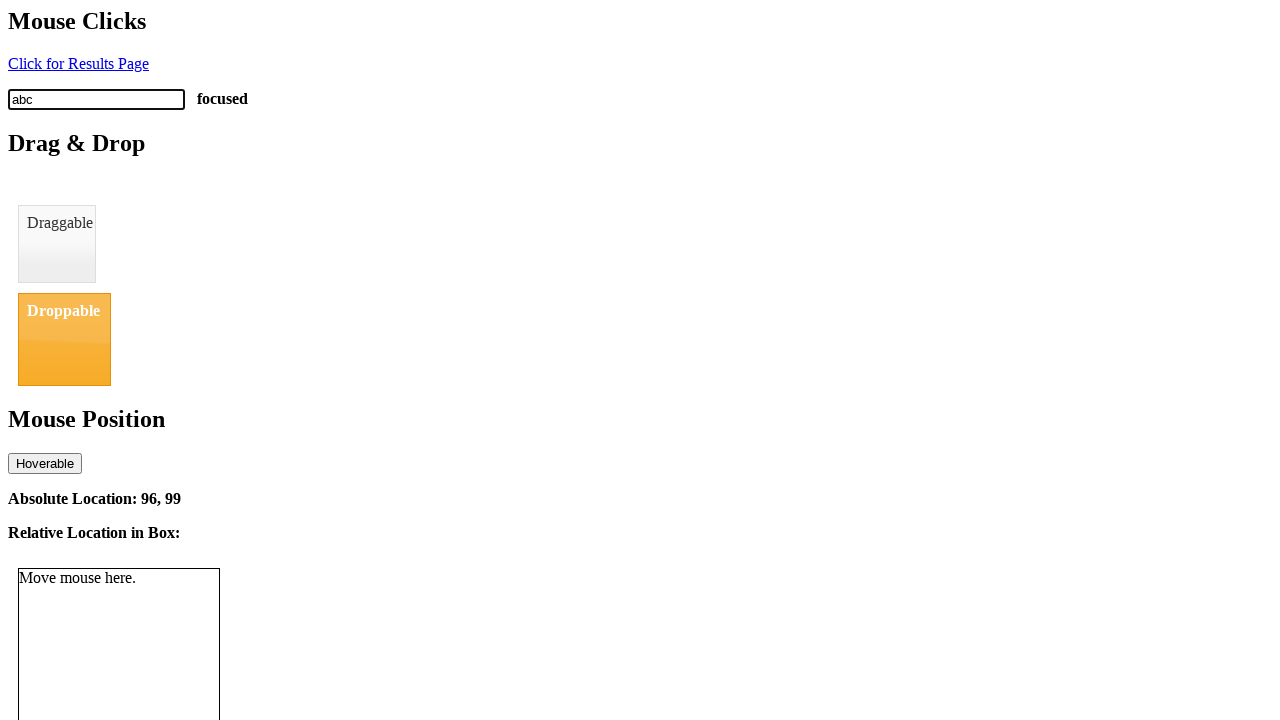